Tests status code pages by clicking on a status code link and verifying the displayed message

Starting URL: https://the-internet.herokuapp.com/status_codes

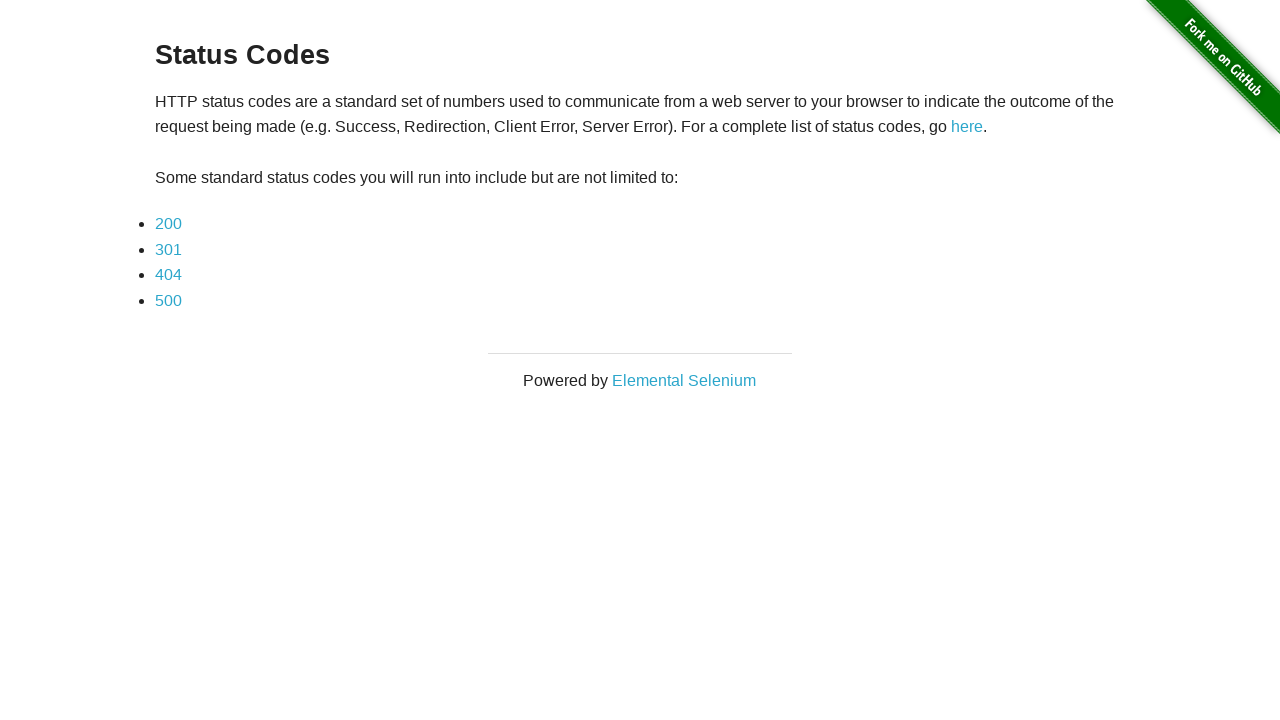

Clicked on status code 200 link at (168, 224) on a:has-text('200')
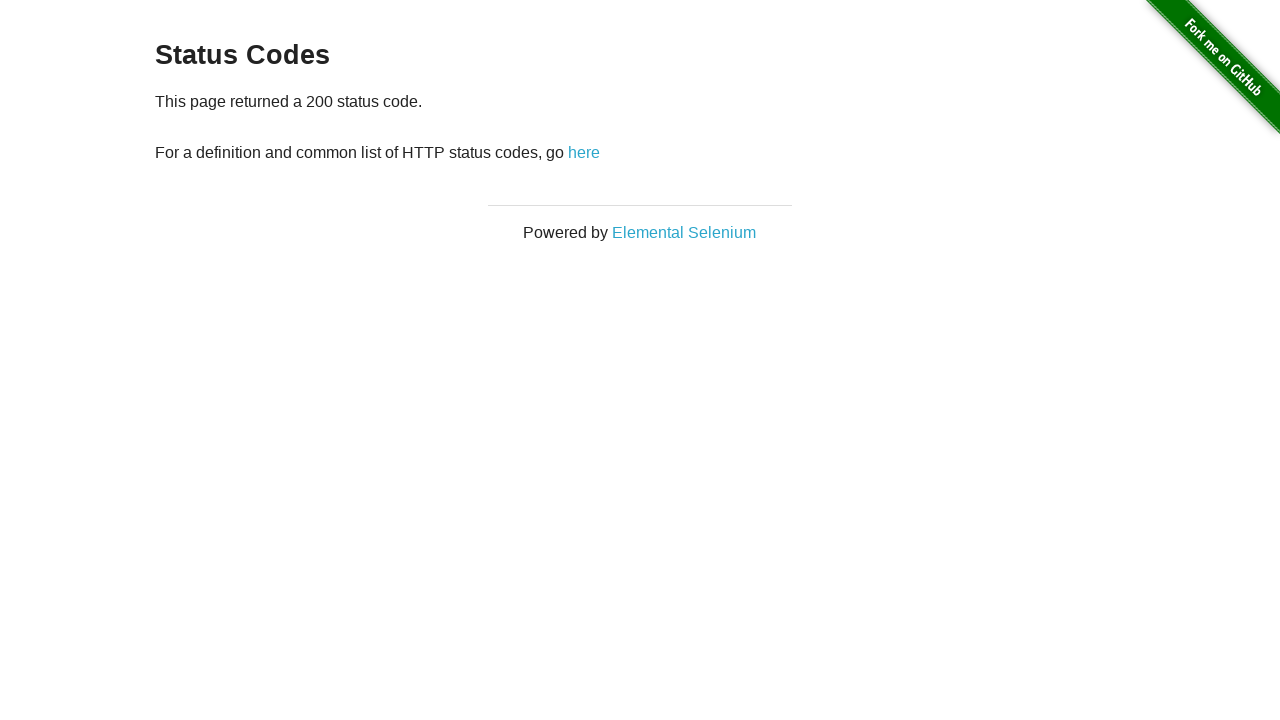

Status message appeared
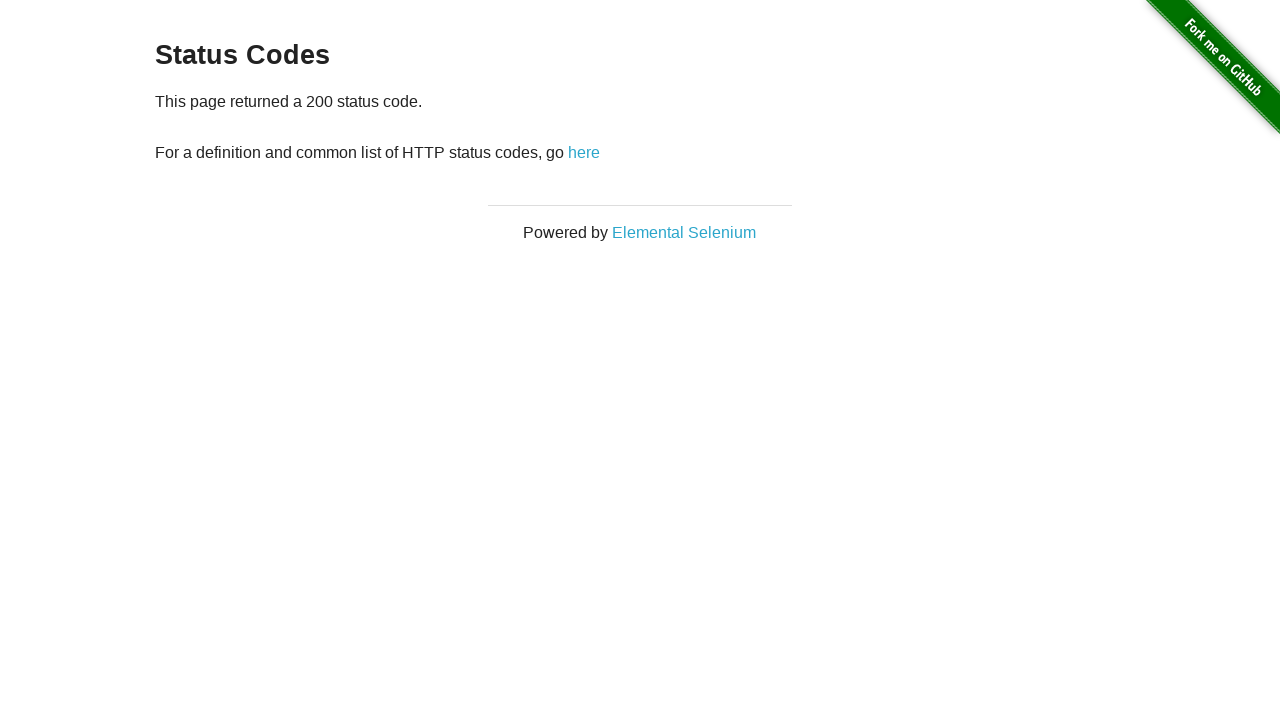

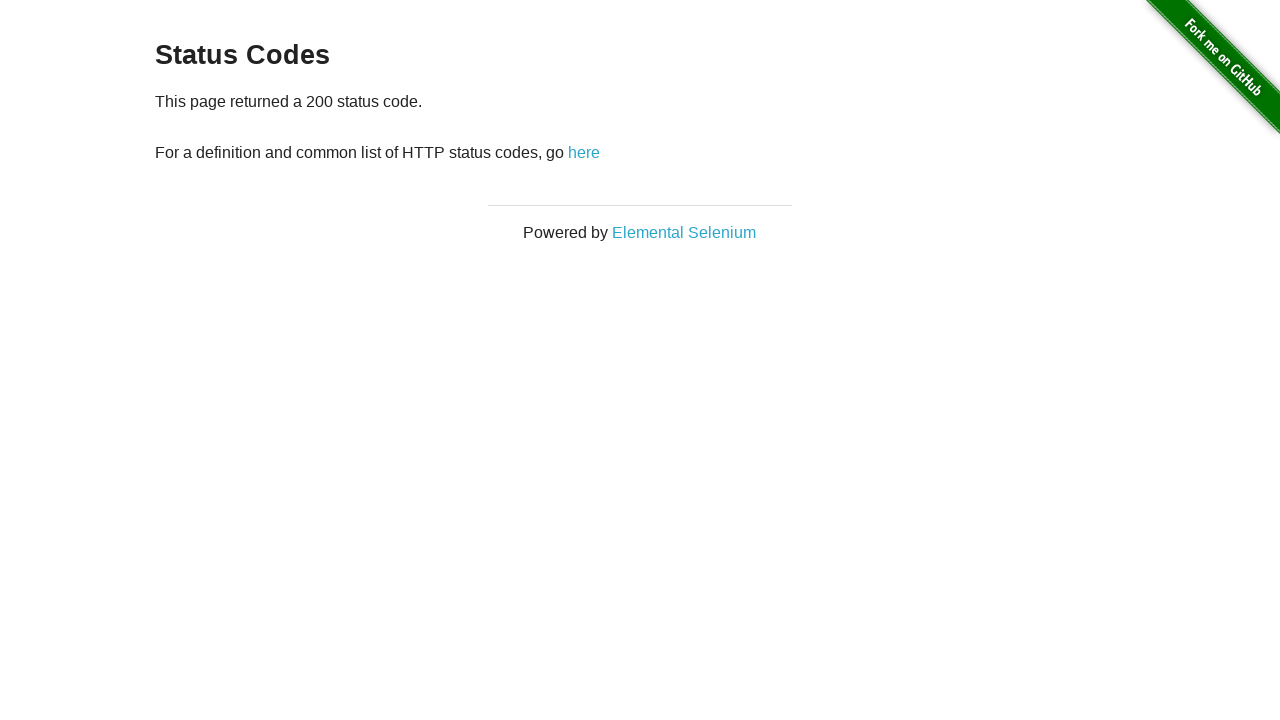